Tests autosuggestive dropdown functionality by typing a partial country name and selecting the matching option from the dropdown suggestions

Starting URL: https://rahulshettyacademy.com/dropdownsPractise/

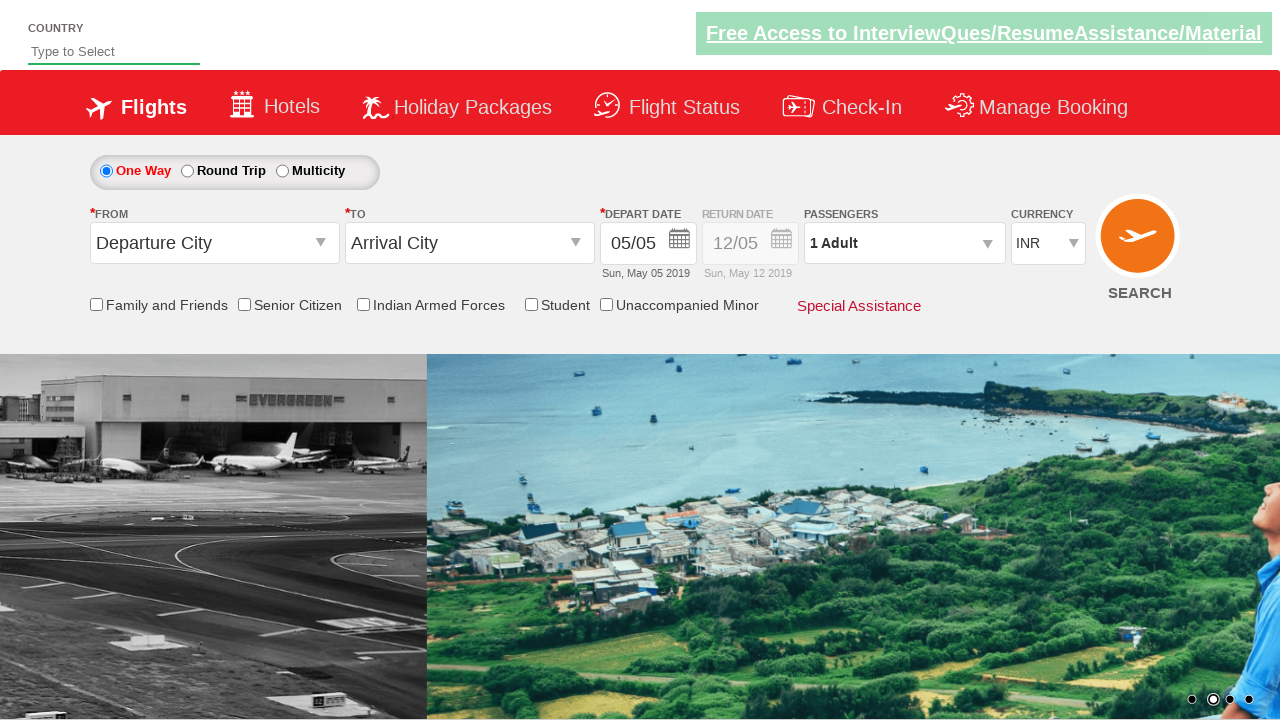

Typed 'Ind' in autosuggestive dropdown field to trigger suggestions on .inputs.ui-autocomplete-input
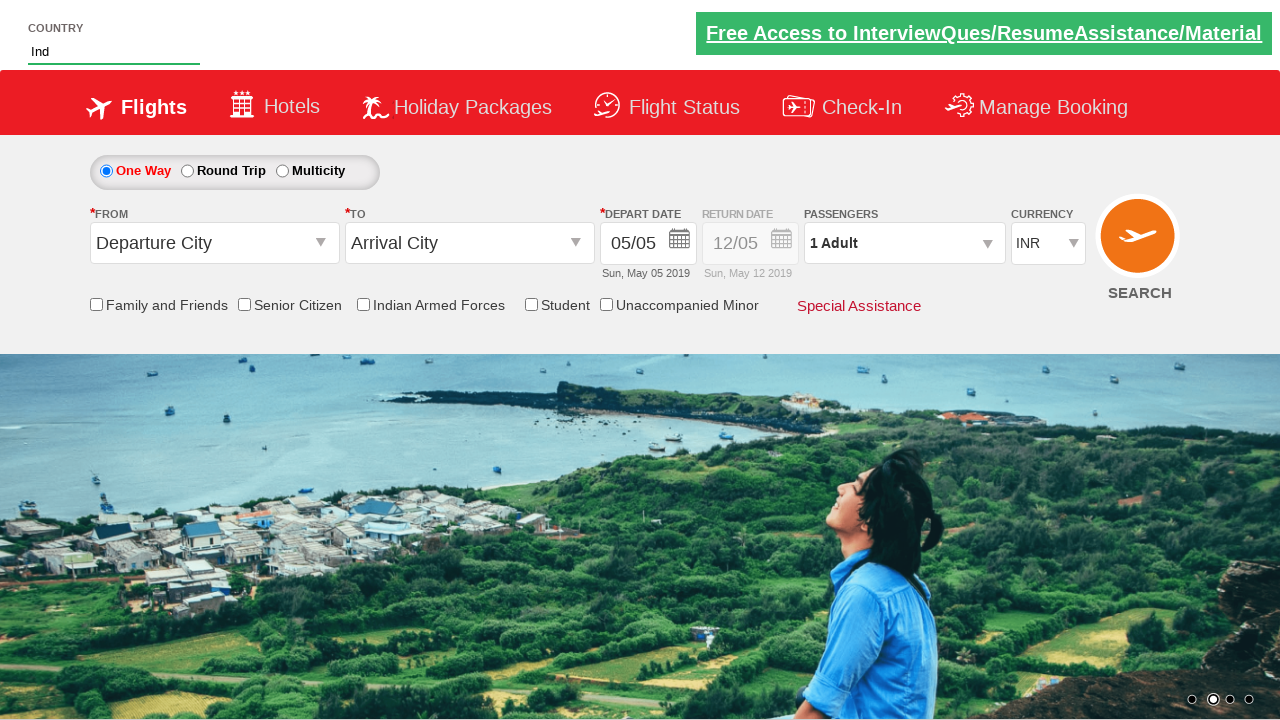

Autocomplete suggestions appeared
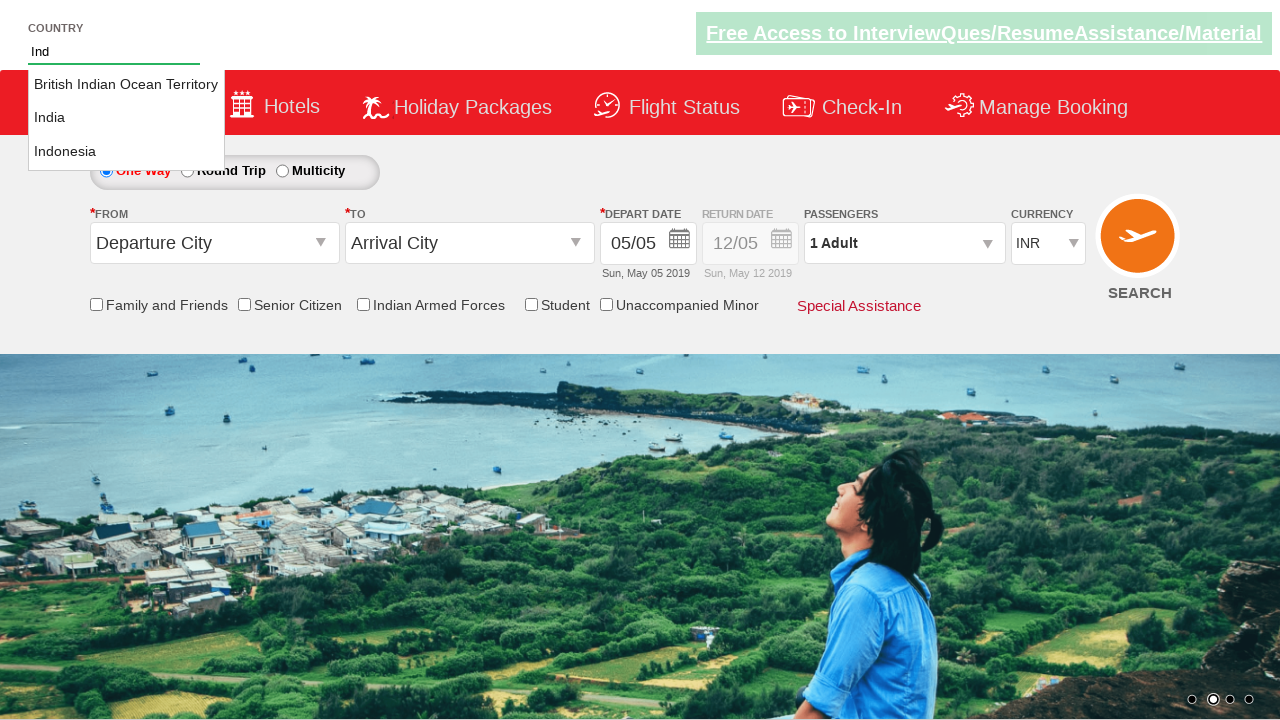

Retrieved all suggestion options from dropdown
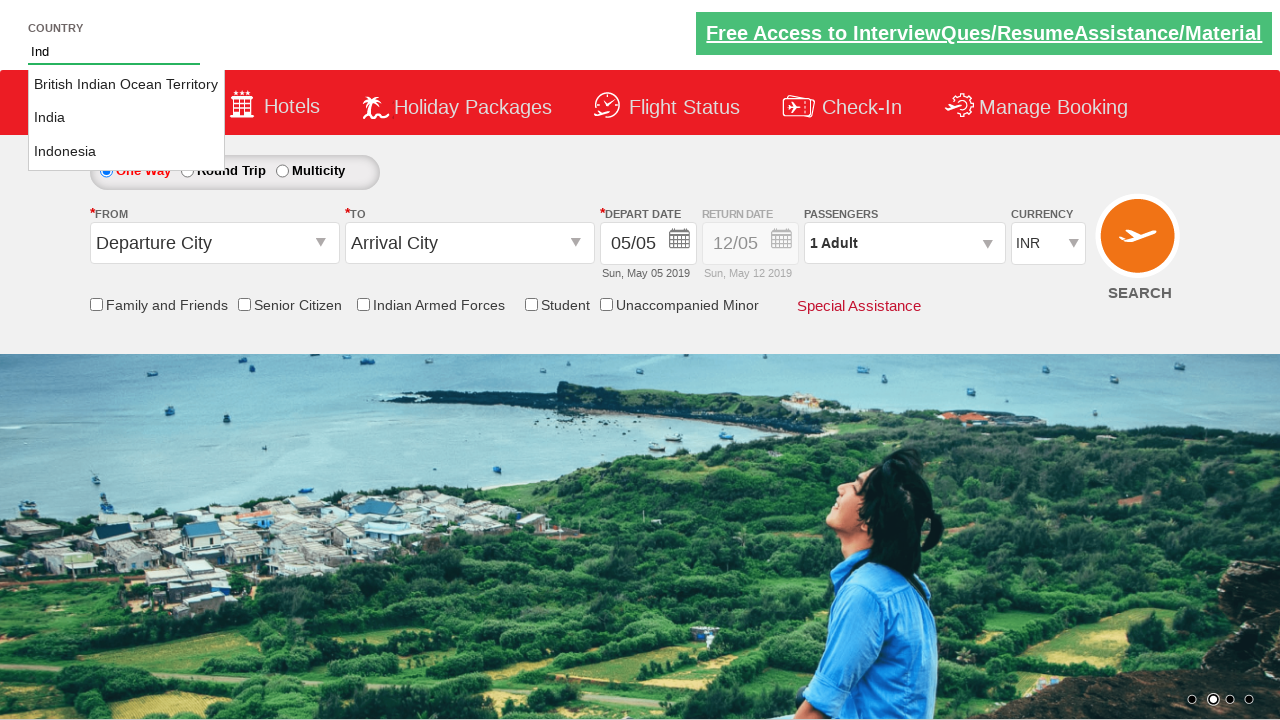

Selected 'India' from autosuggestive dropdown options at (126, 118) on .ui-menu-item a >> nth=1
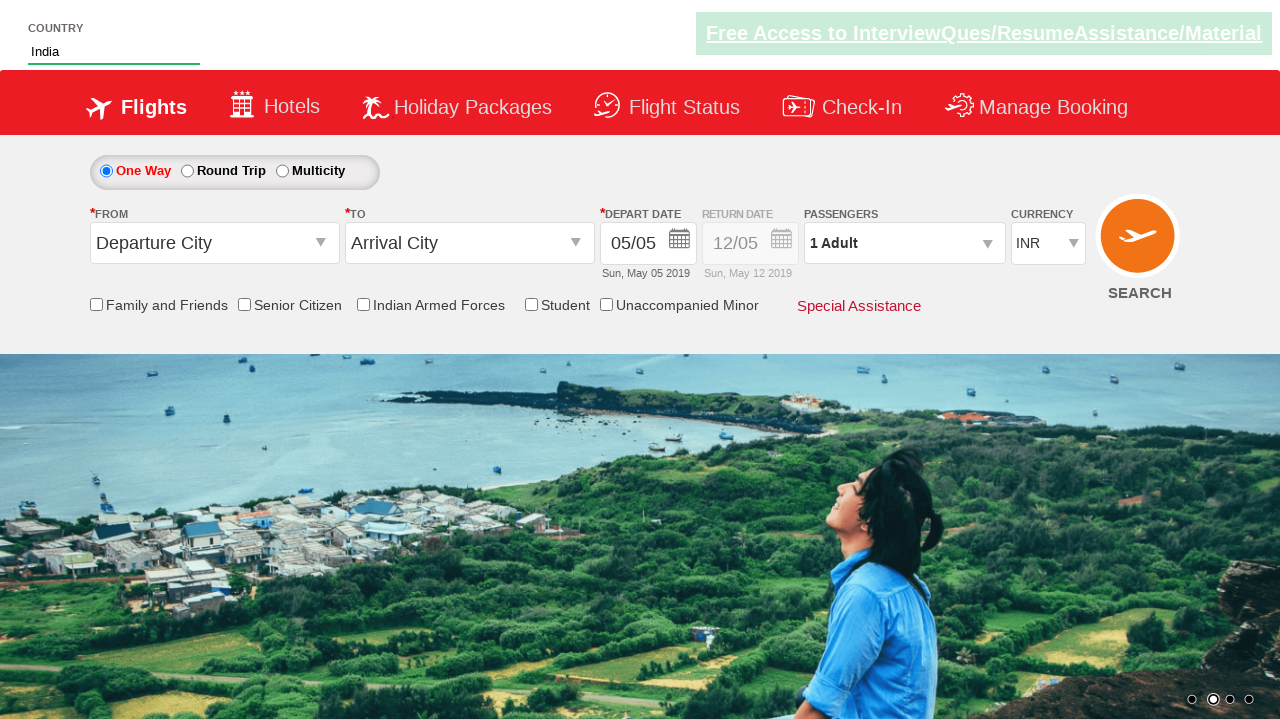

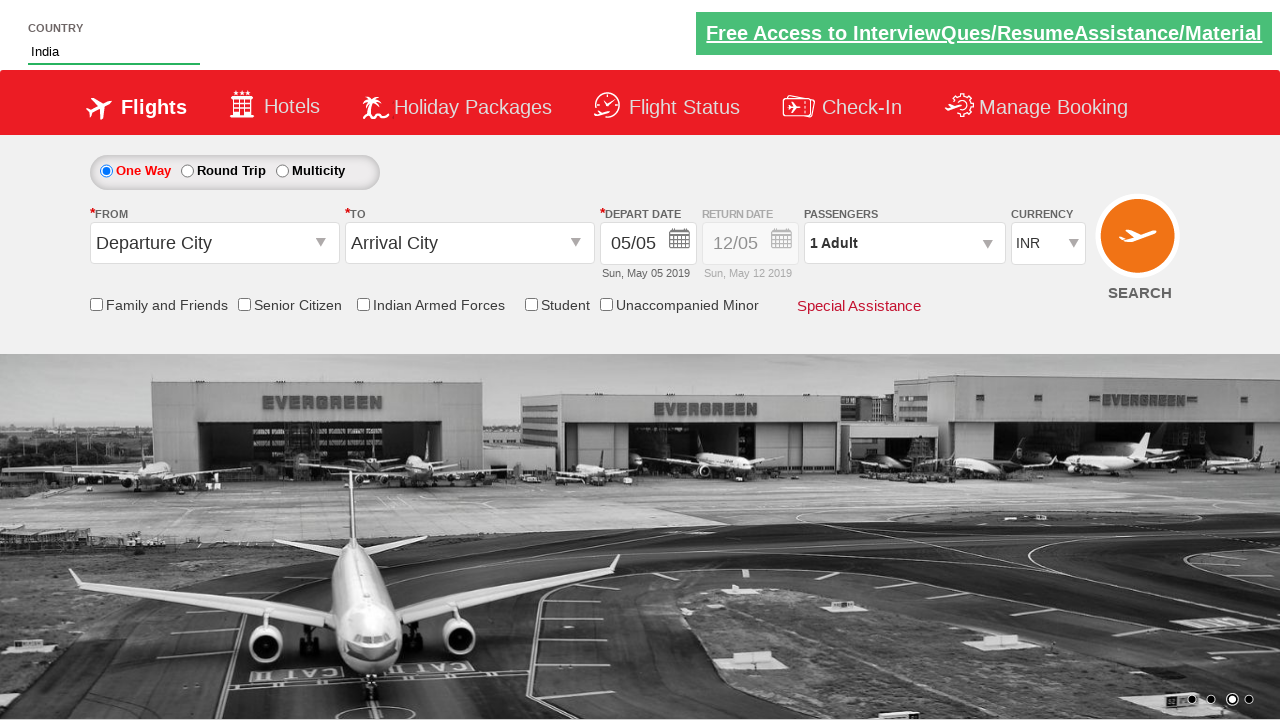